Tests a button click interaction that displays a verification message, confirming the message contains "successful"

Starting URL: http://suninjuly.github.io/wait1.html

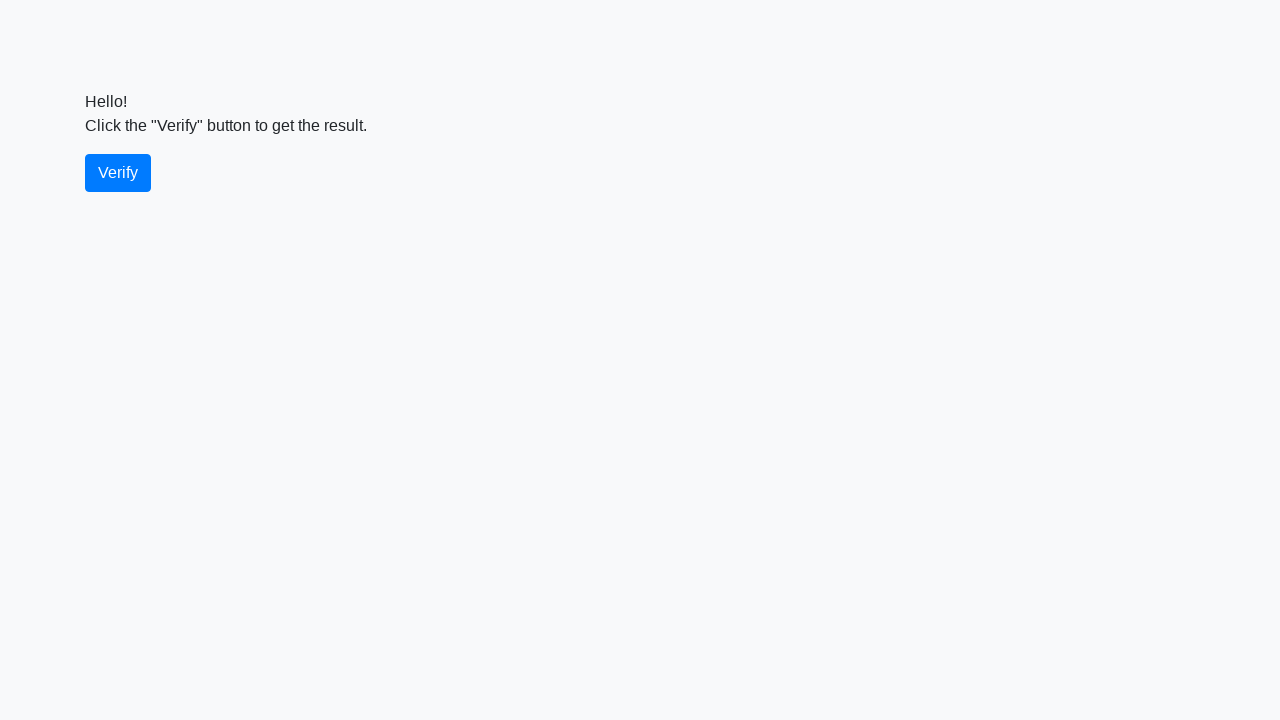

Waited 2 seconds for page to be ready
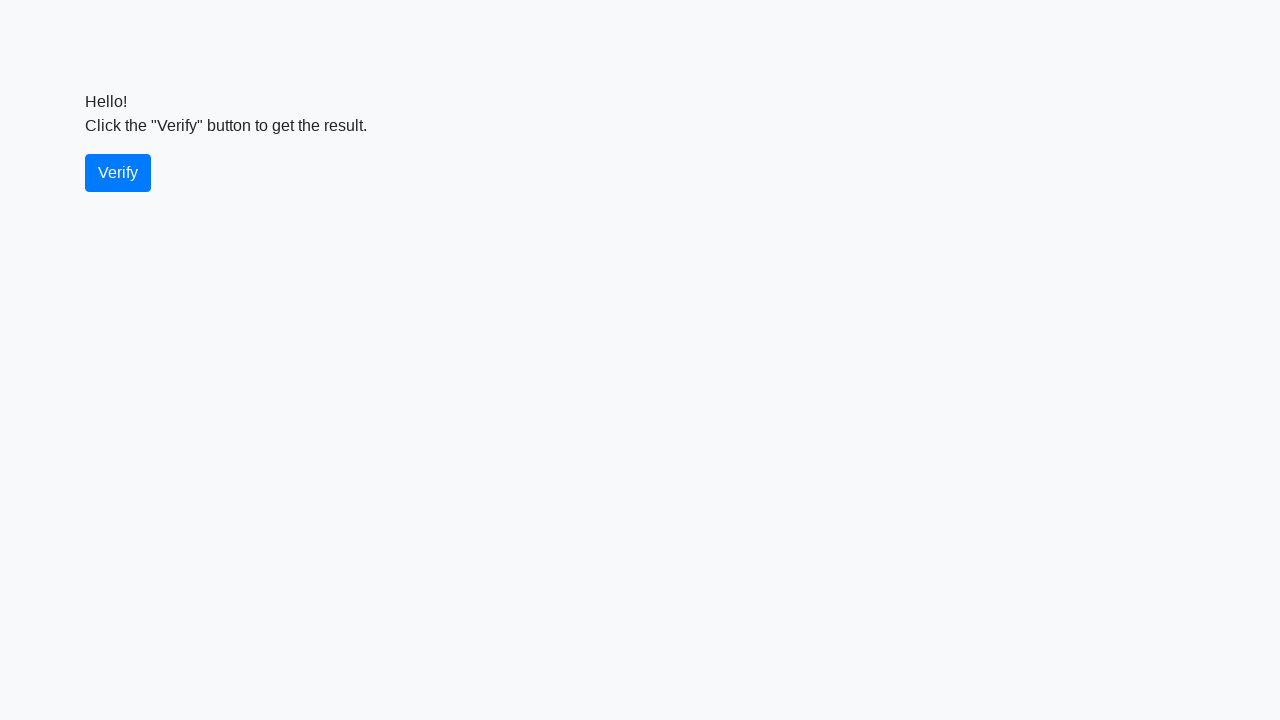

Clicked the verify button at (118, 173) on #verify
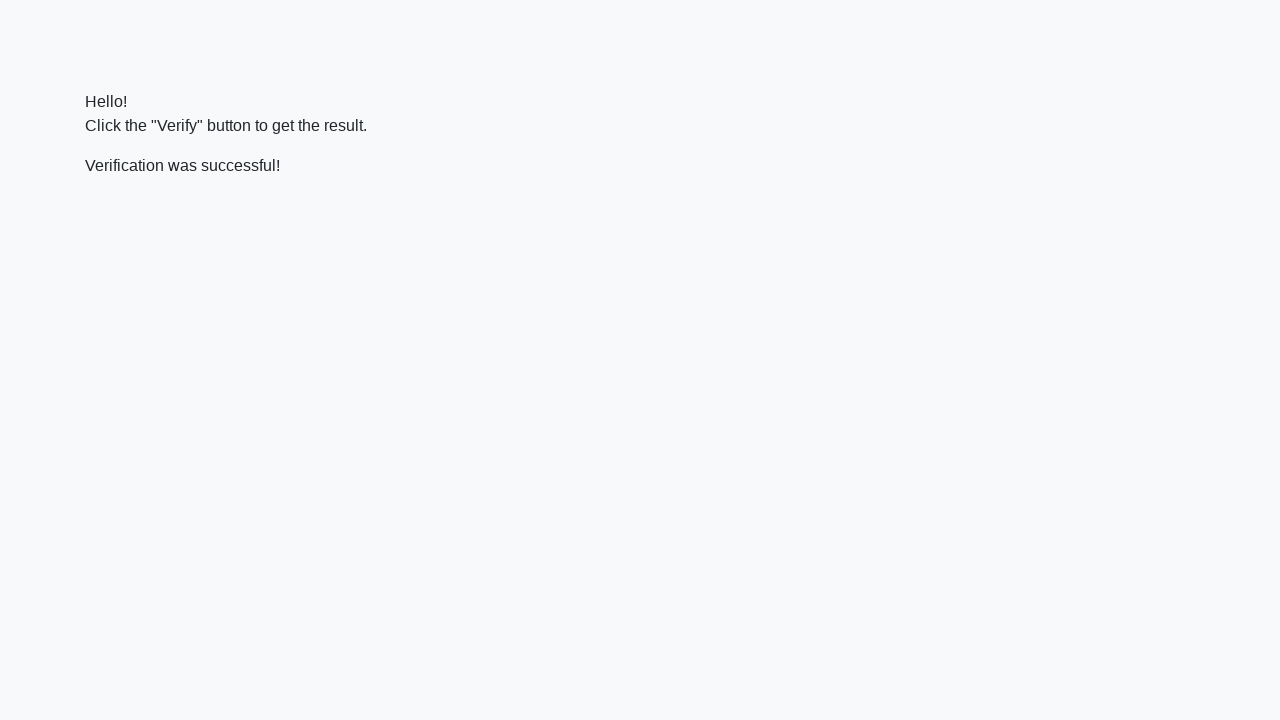

Verification message appeared
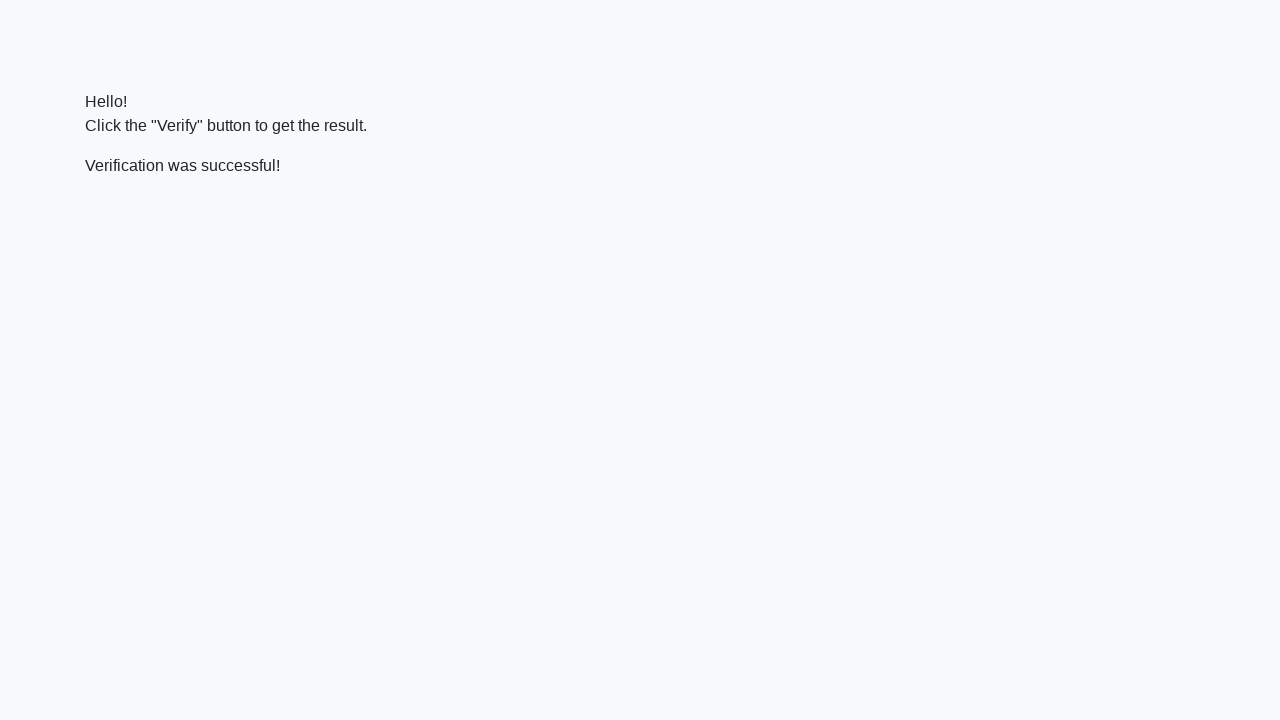

Verified that message contains 'successful'
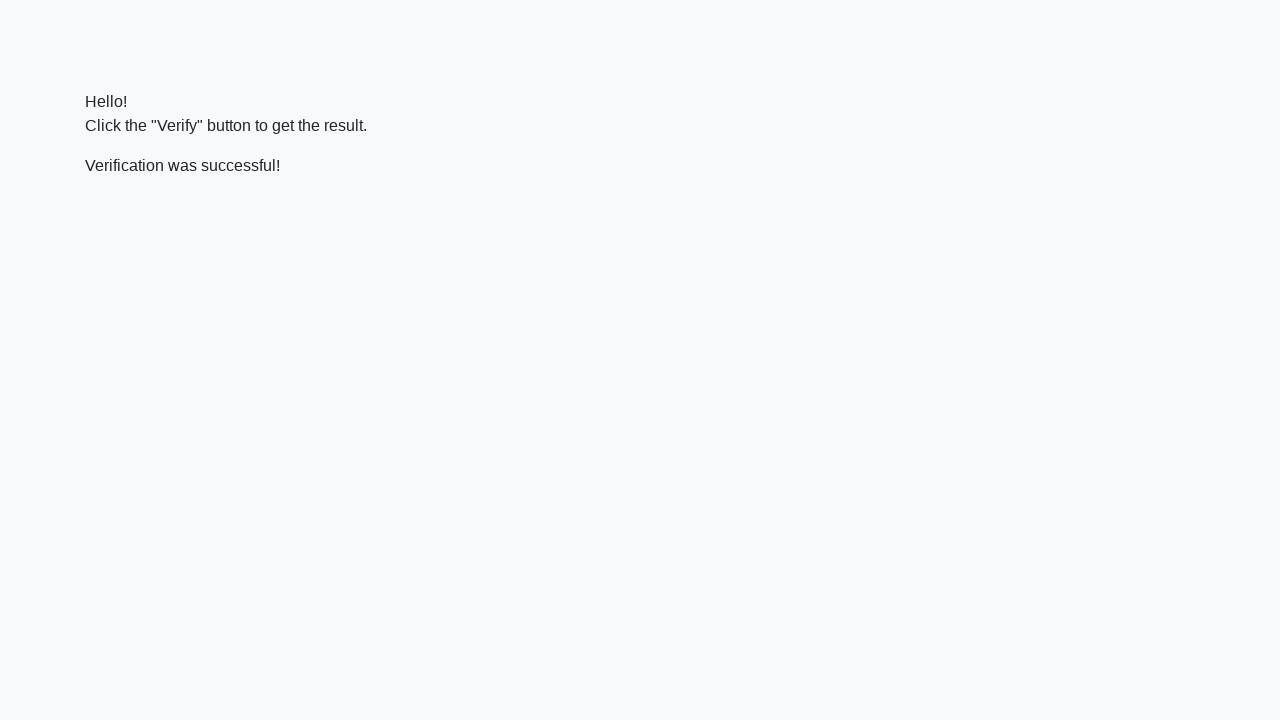

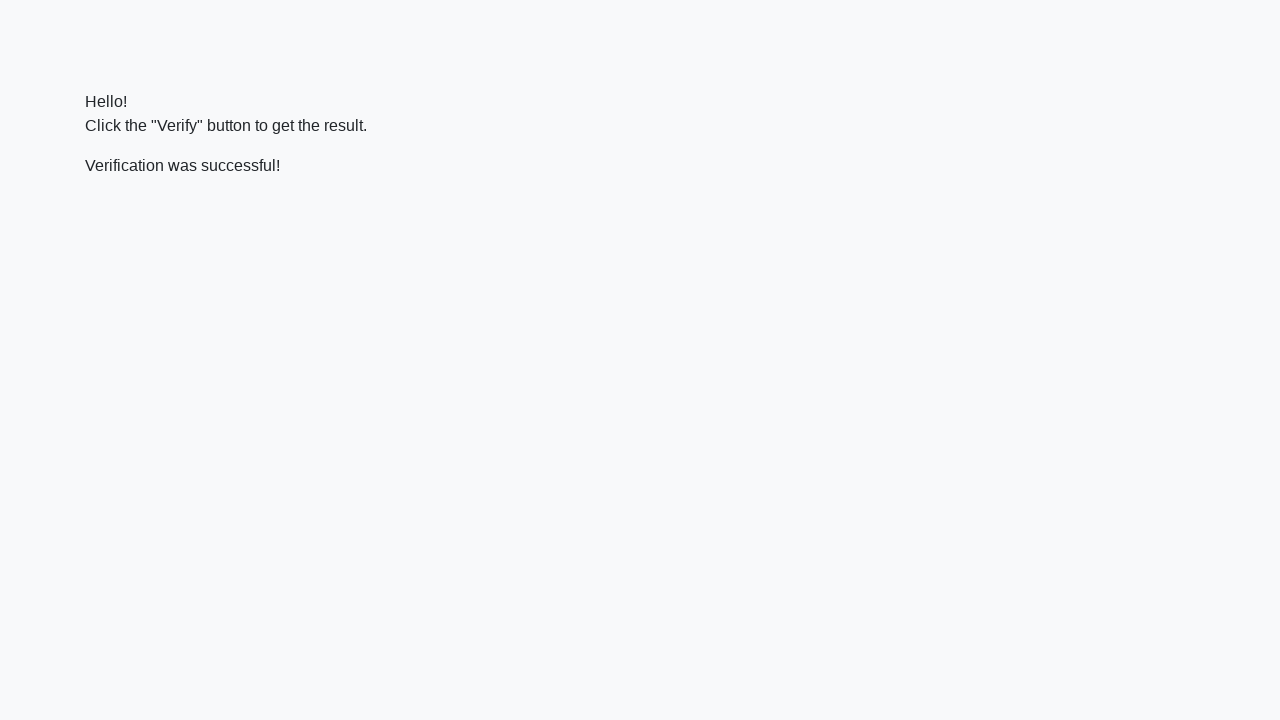